Tests the complete purchase flow including adding product to cart and placing order

Starting URL: https://www.demoblaze.com/index.html

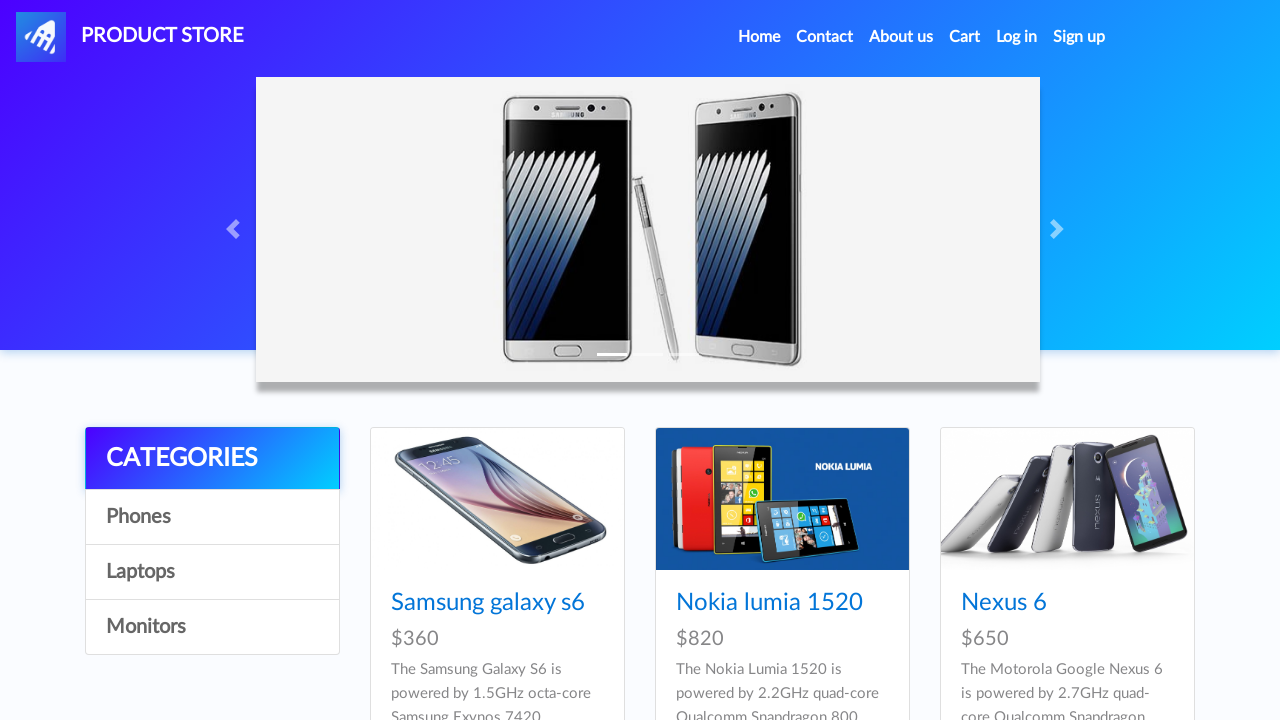

Clicked on the first product at (497, 499) on a[href='prod.html?idp_=1']
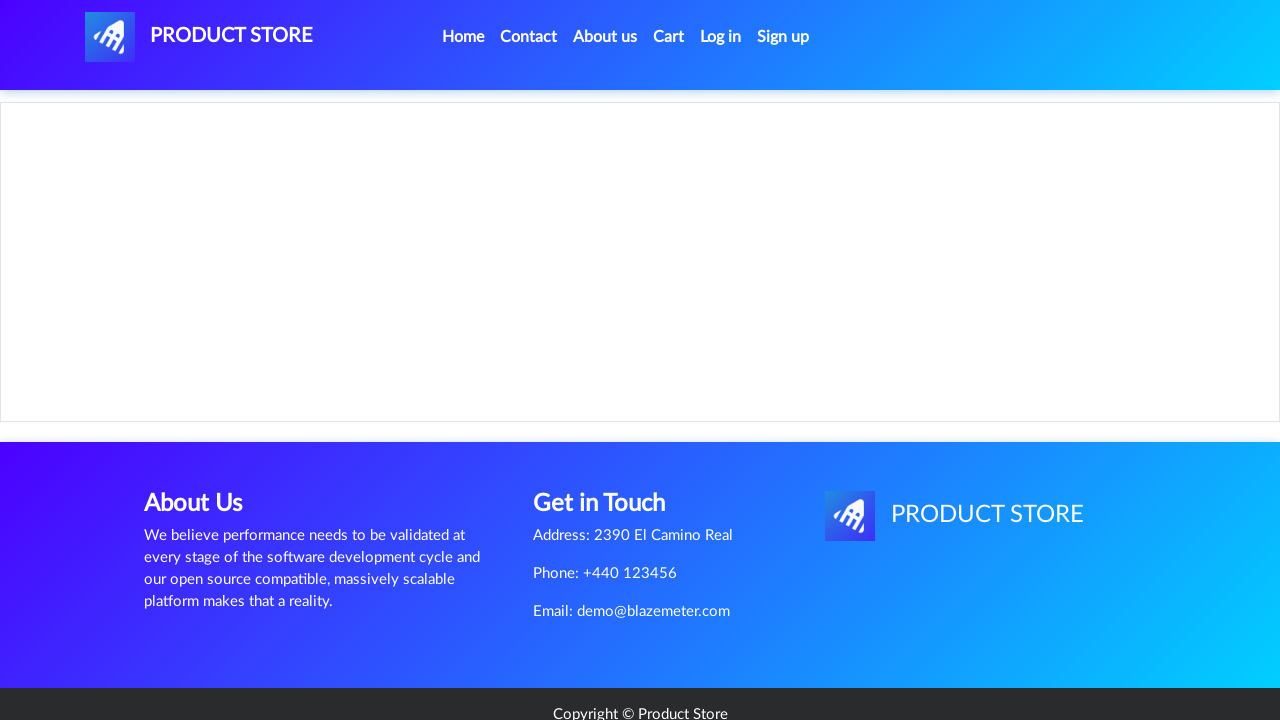

Add to cart button became visible
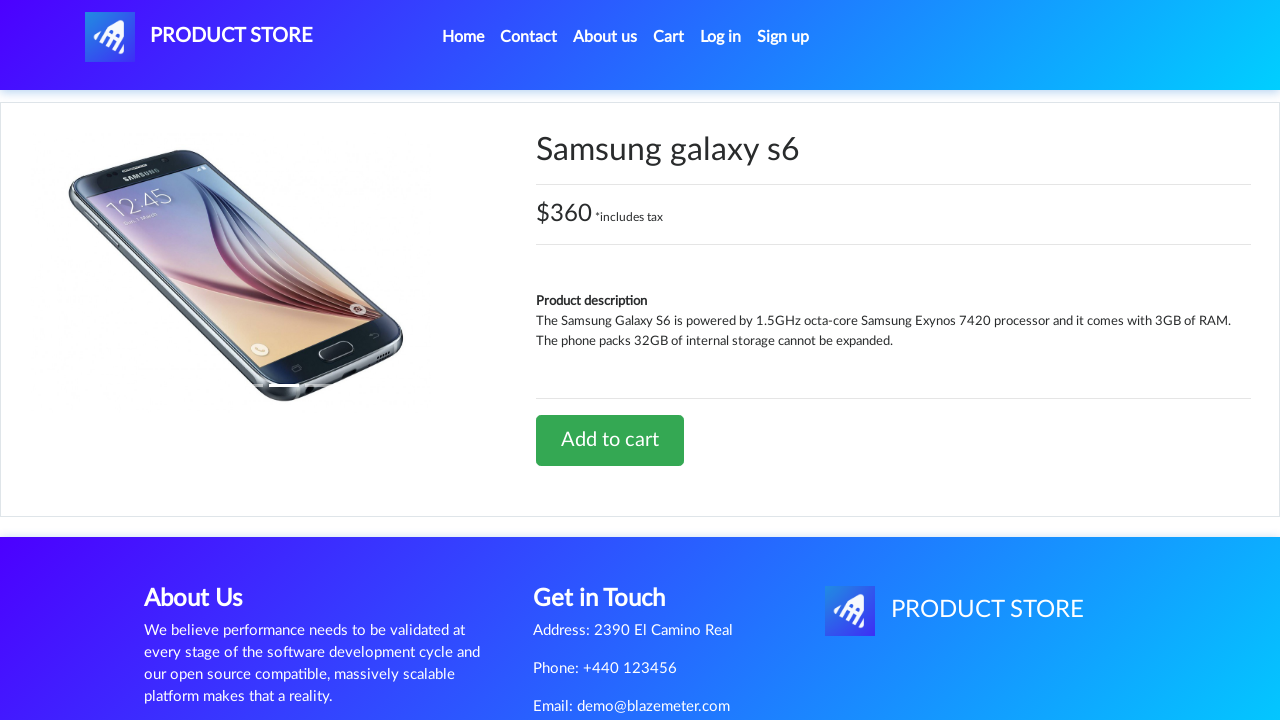

Clicked 'Add to cart' button at (610, 440) on a[onclick='addToCart(1)']
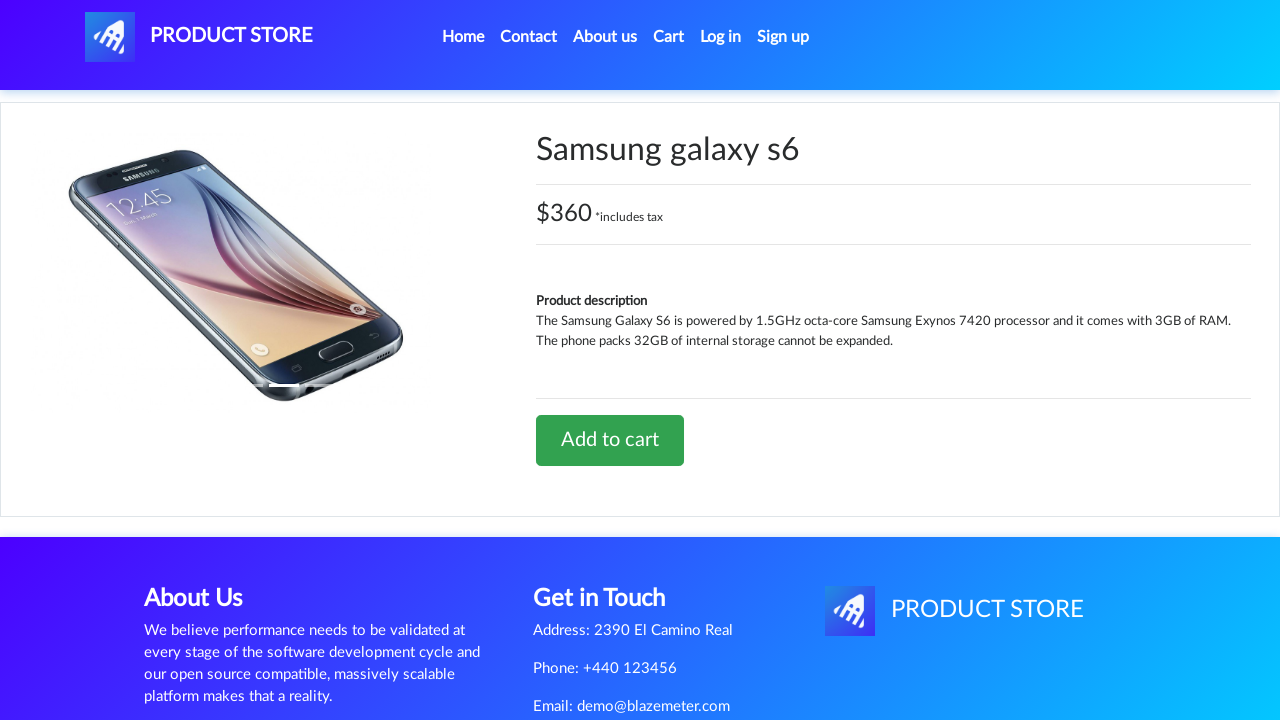

Set up dialog handler to accept alerts
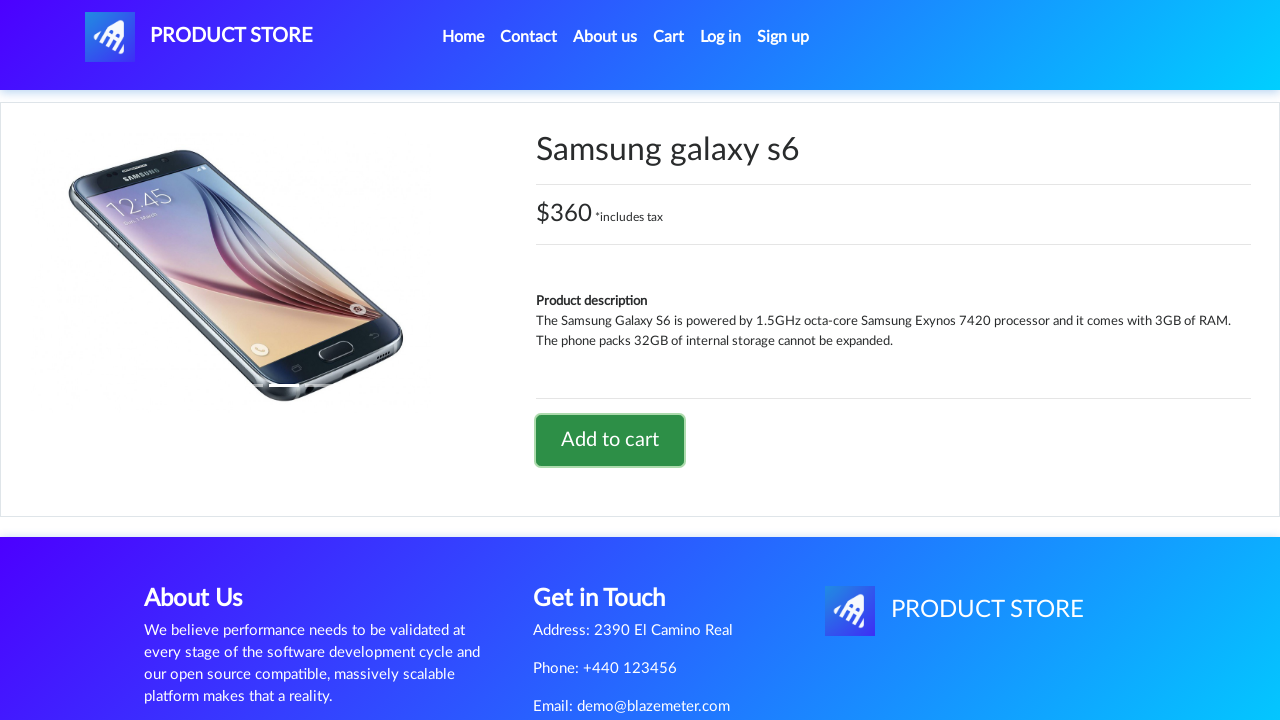

Clicked on cart navigation link at (669, 37) on a#cartur.nav-link
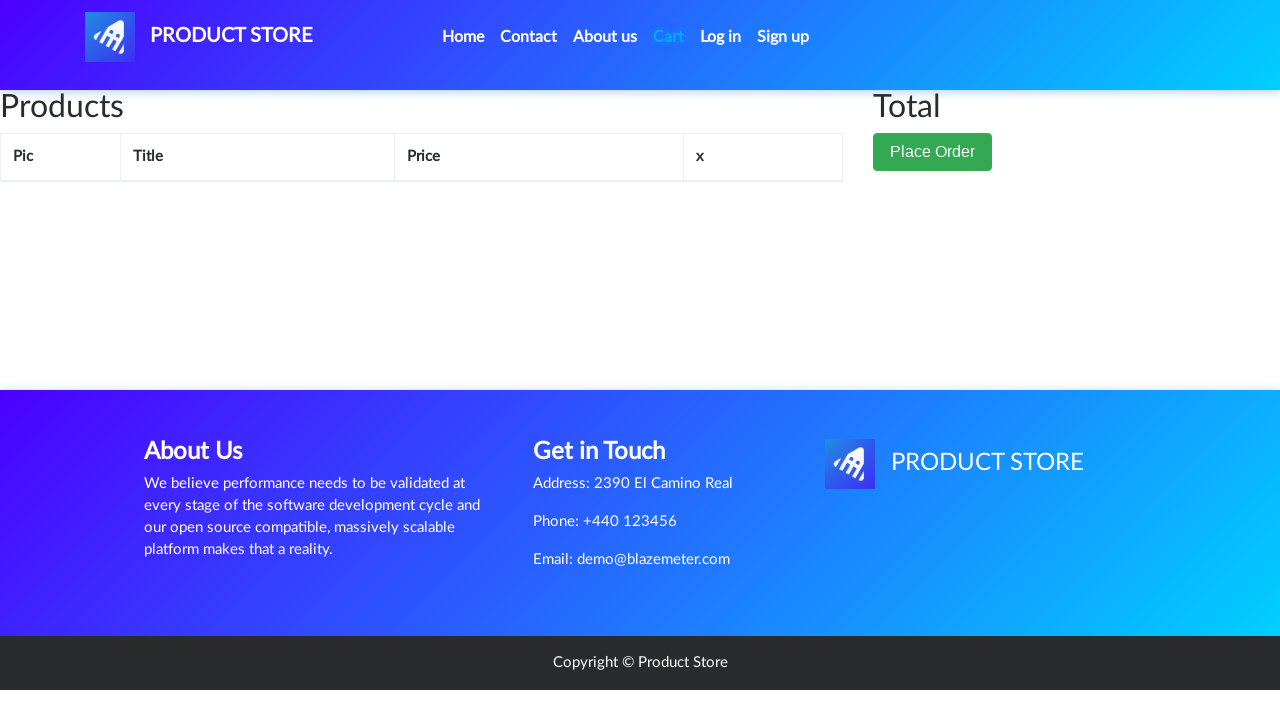

Place Order button became visible
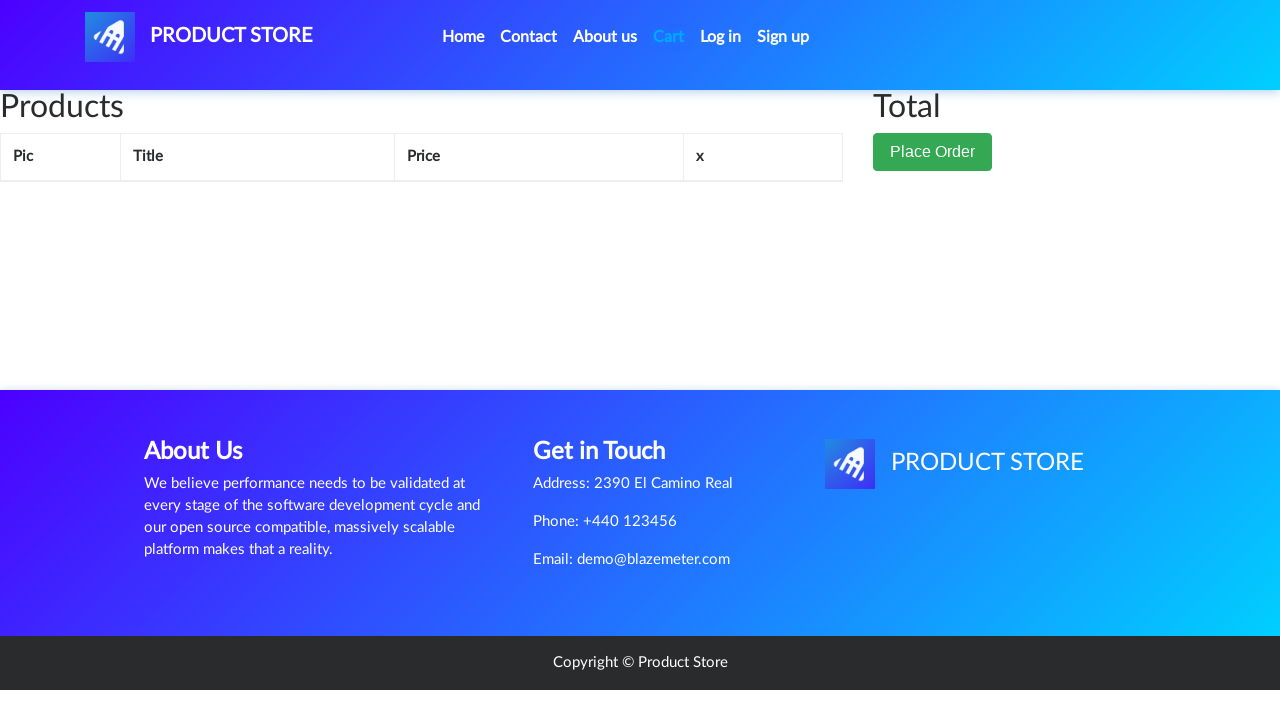

Clicked 'Place Order' button at (933, 191) on button.btn.btn-success[data-toggle='modal'][data-target='#orderModal']
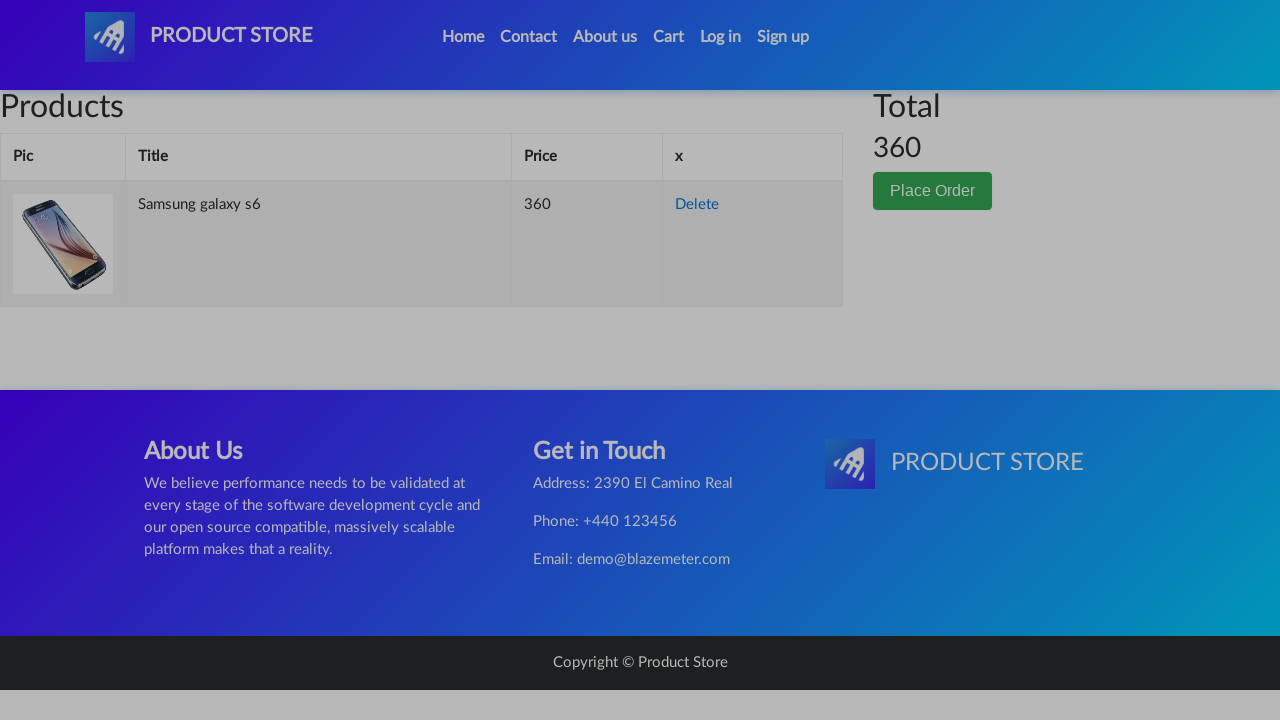

Filled name field with 'Prova_TQS' on #name
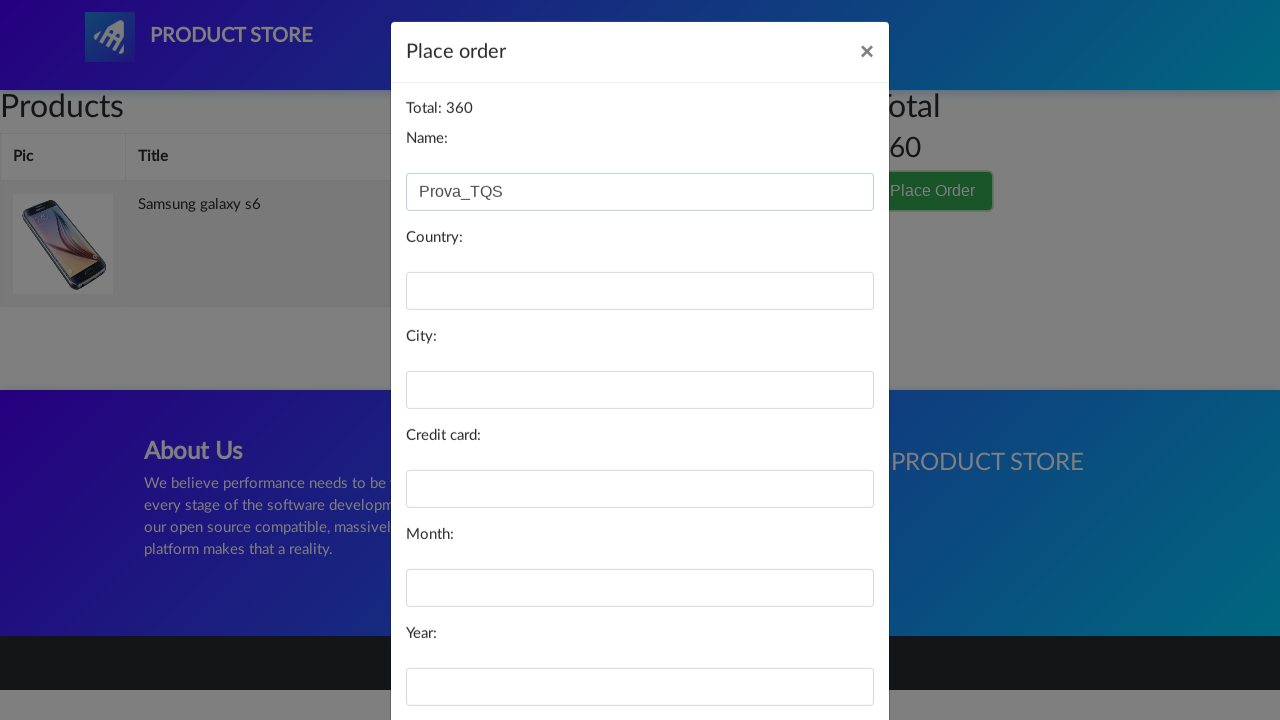

Filled card field with '123456789' on #card
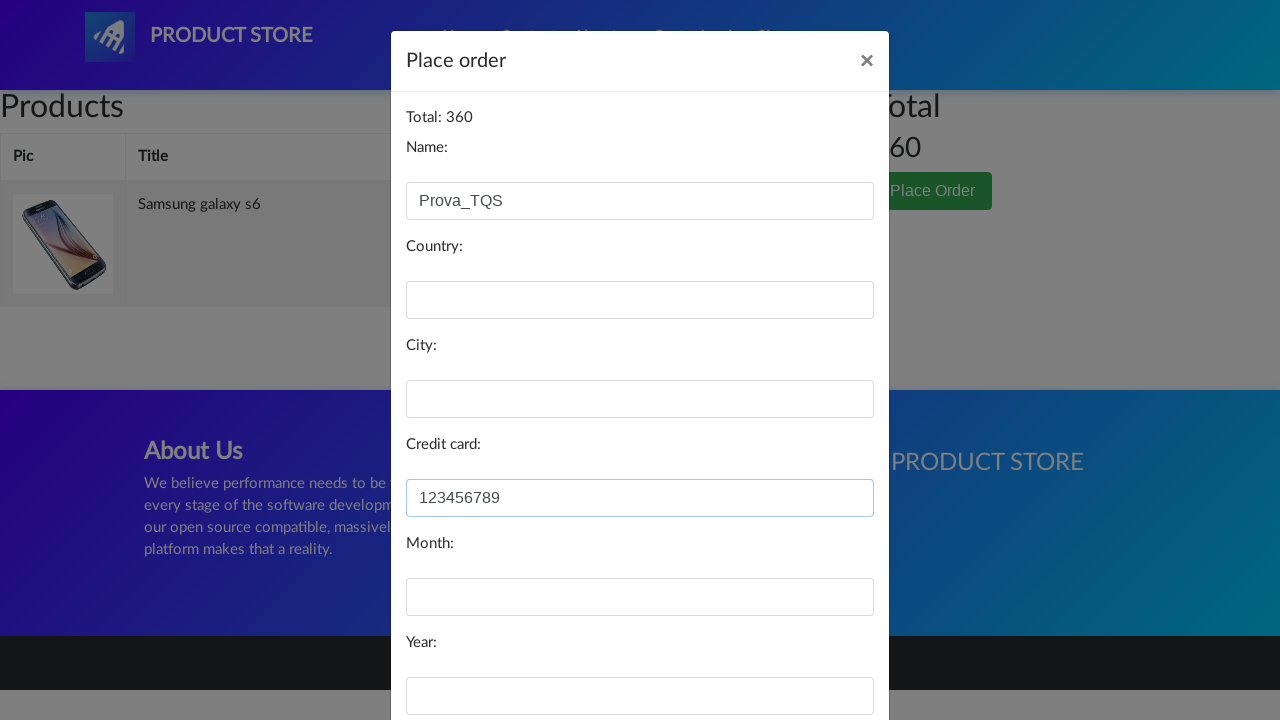

Clicked 'Purchase' button to complete order at (823, 655) on button.btn.btn-primary[onclick='purchaseOrder()']
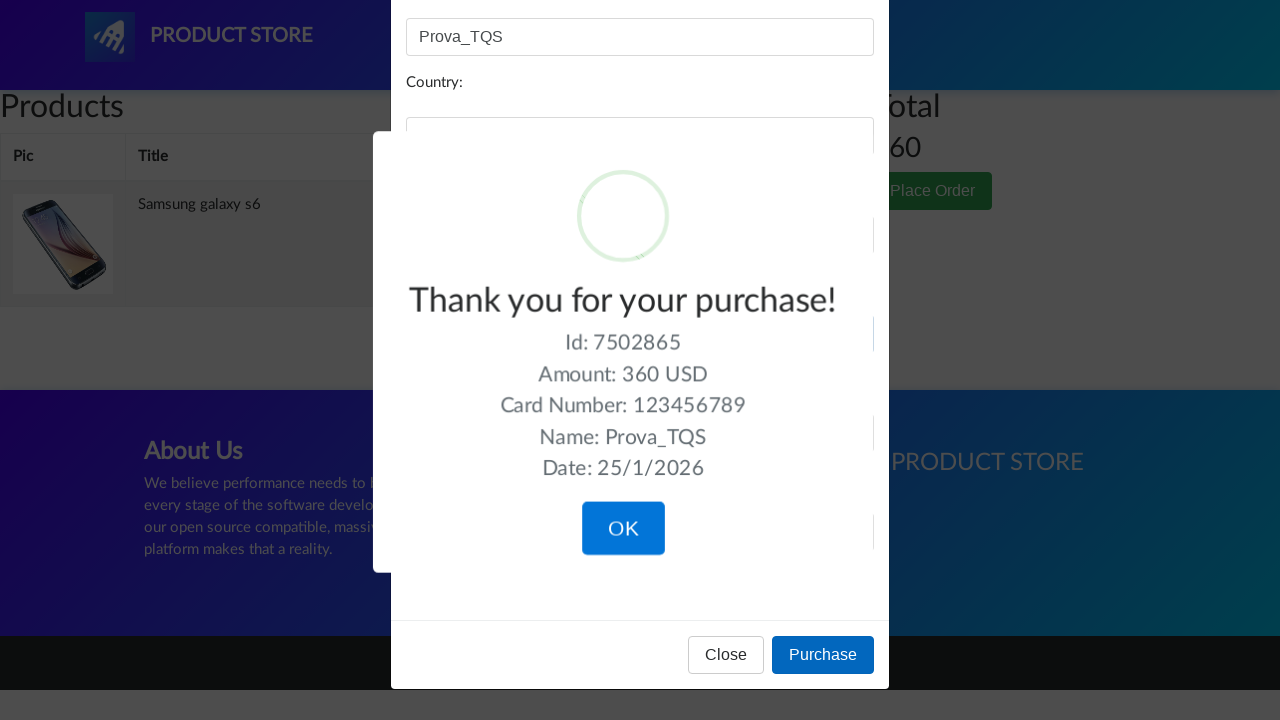

Success confirmation popup appeared
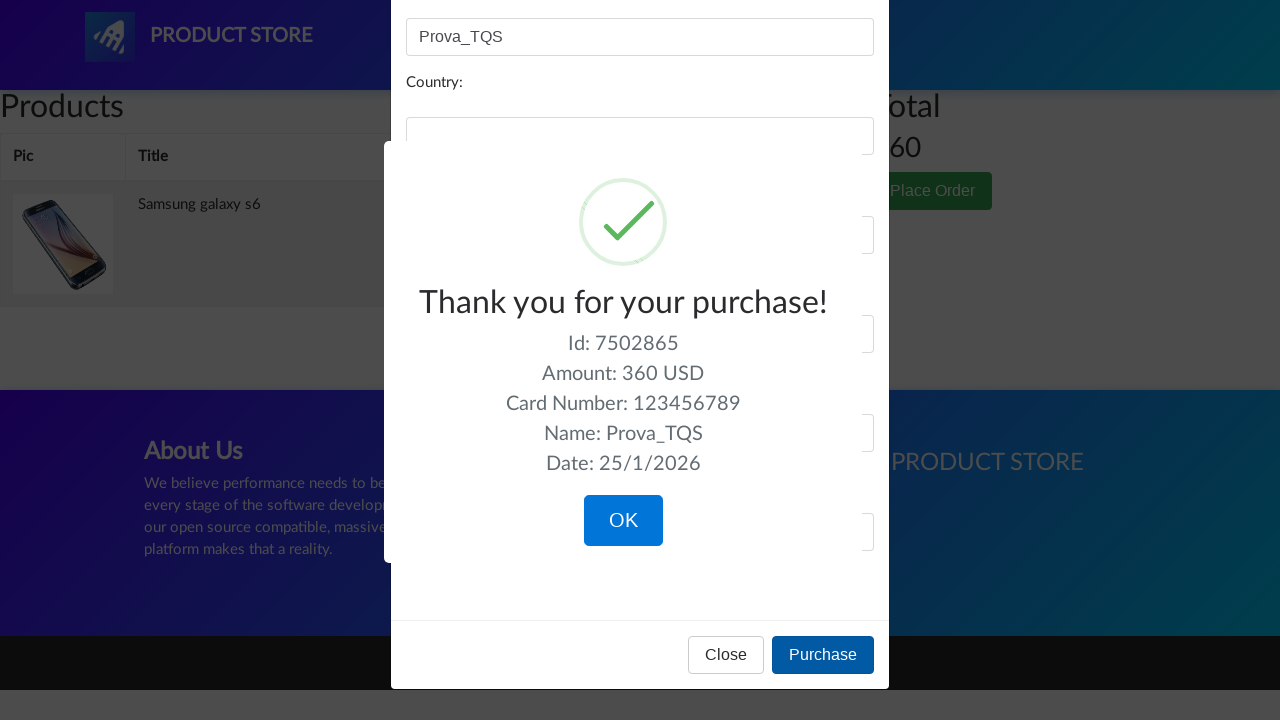

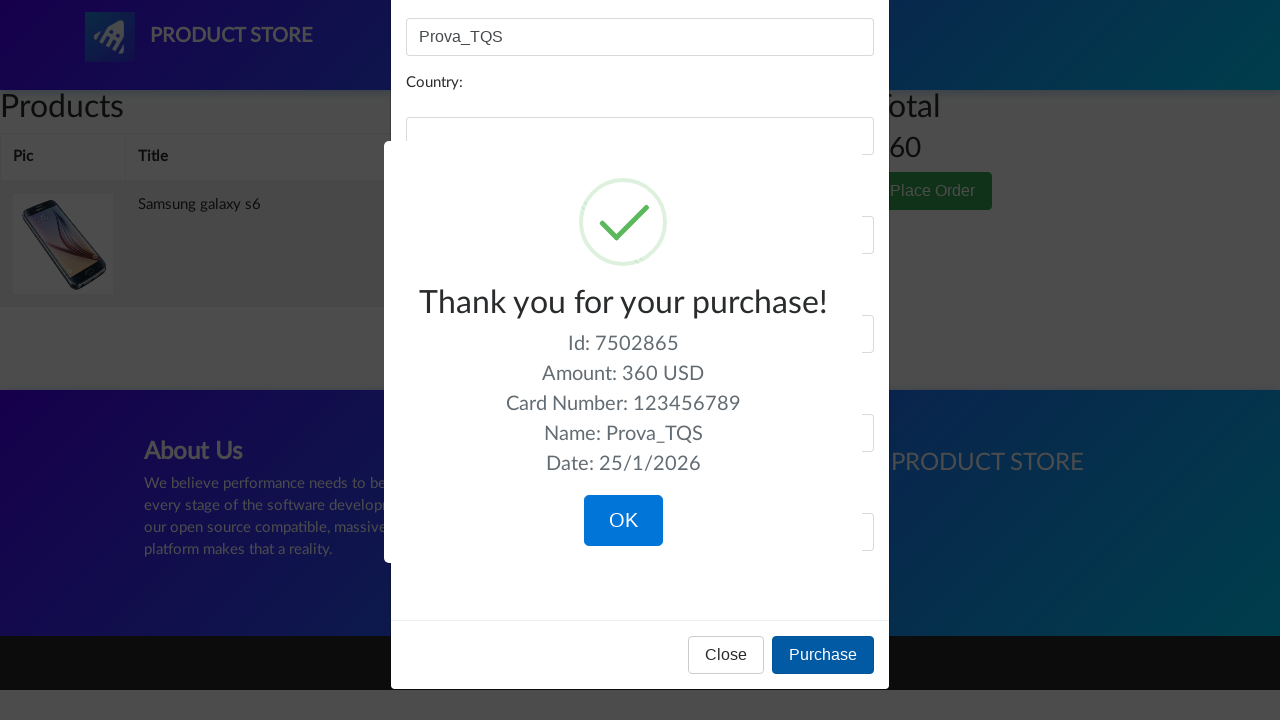